Tests browser window handling by clicking a link that opens a new window, then iterating through all open windows and closing a specific one based on its title.

Starting URL: https://opensource-demo.orangehrmlive.com/web/index.php/auth/login

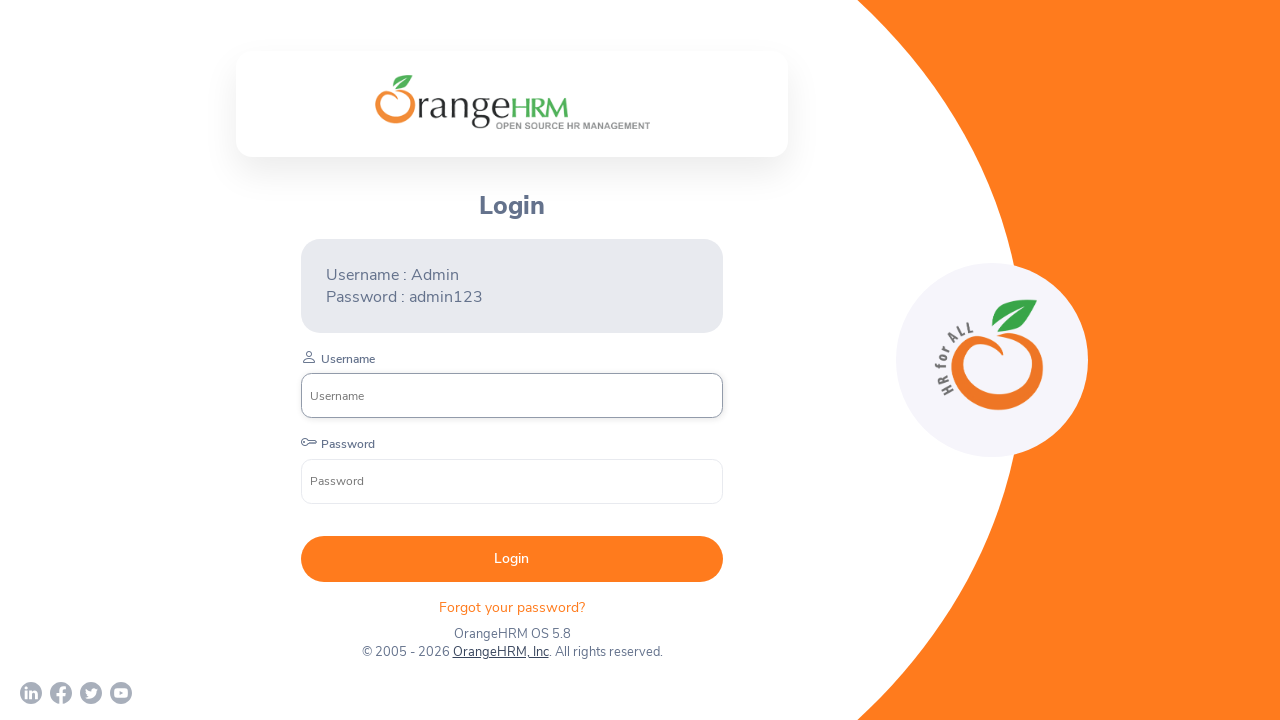

Waited for page to load (networkidle)
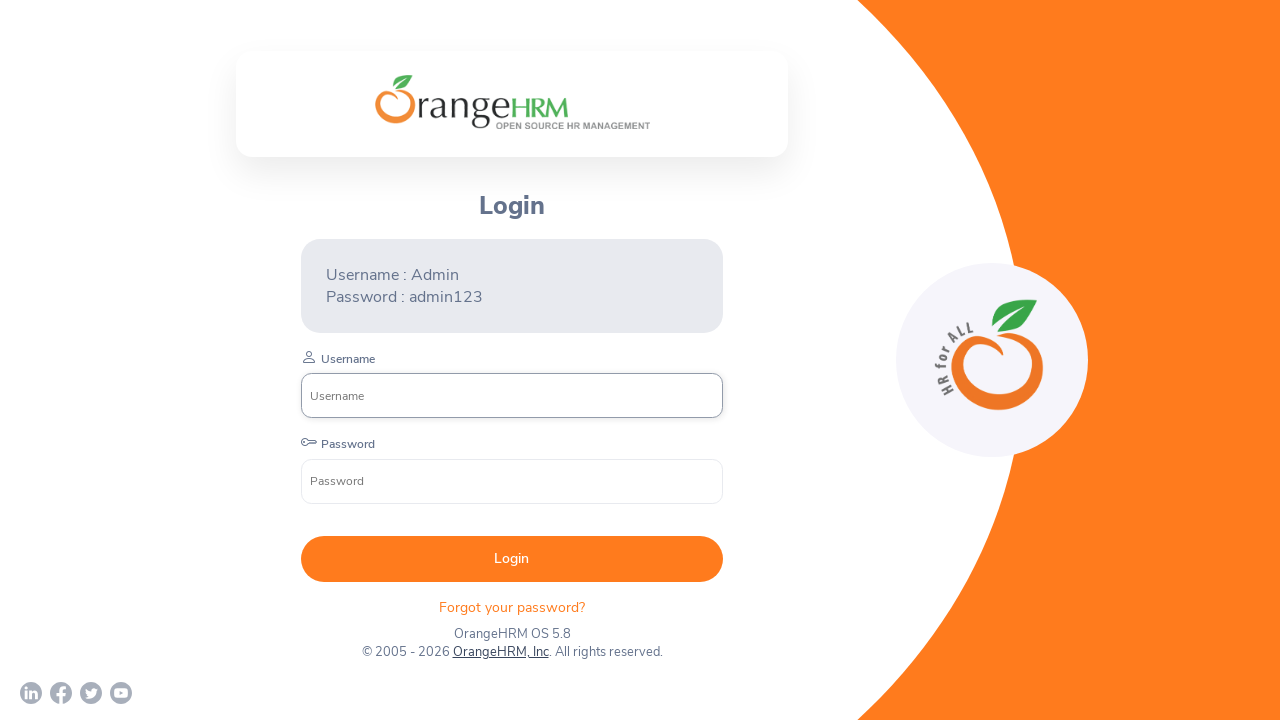

Clicked OrangeHRM link that opens a new window at (500, 652) on a:has-text('OrangeHRM')
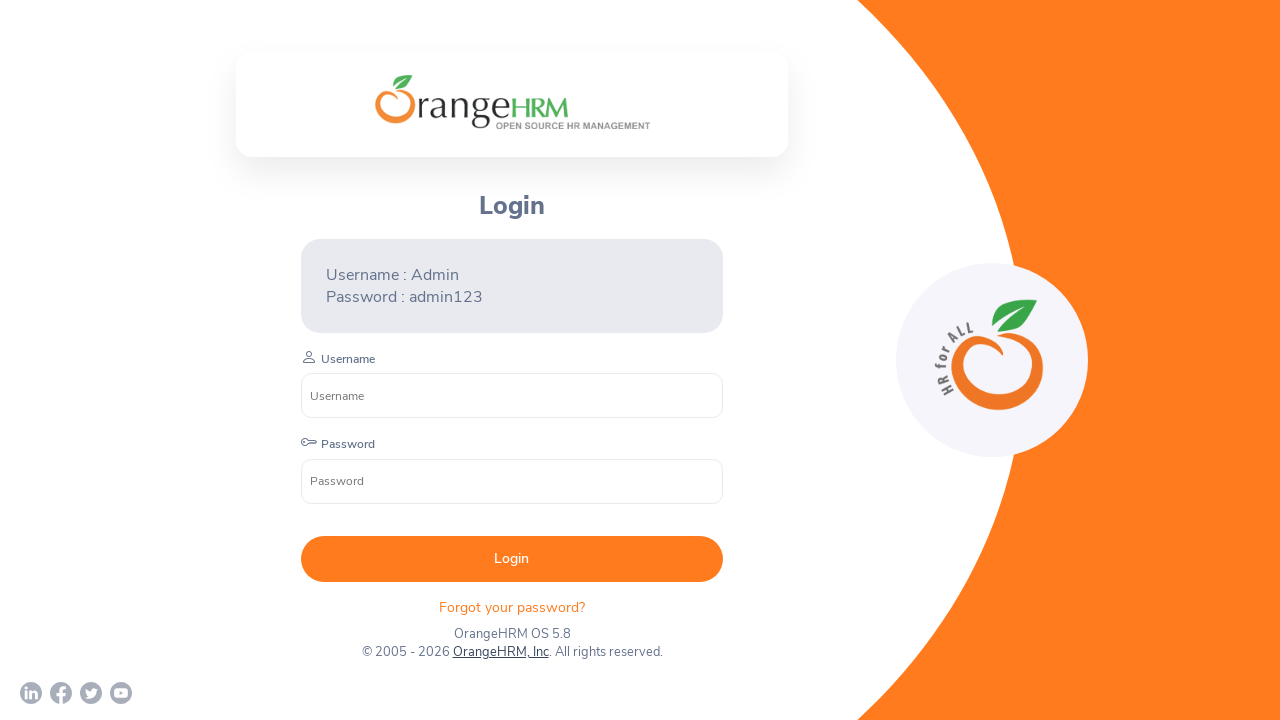

Retrieved new window page object
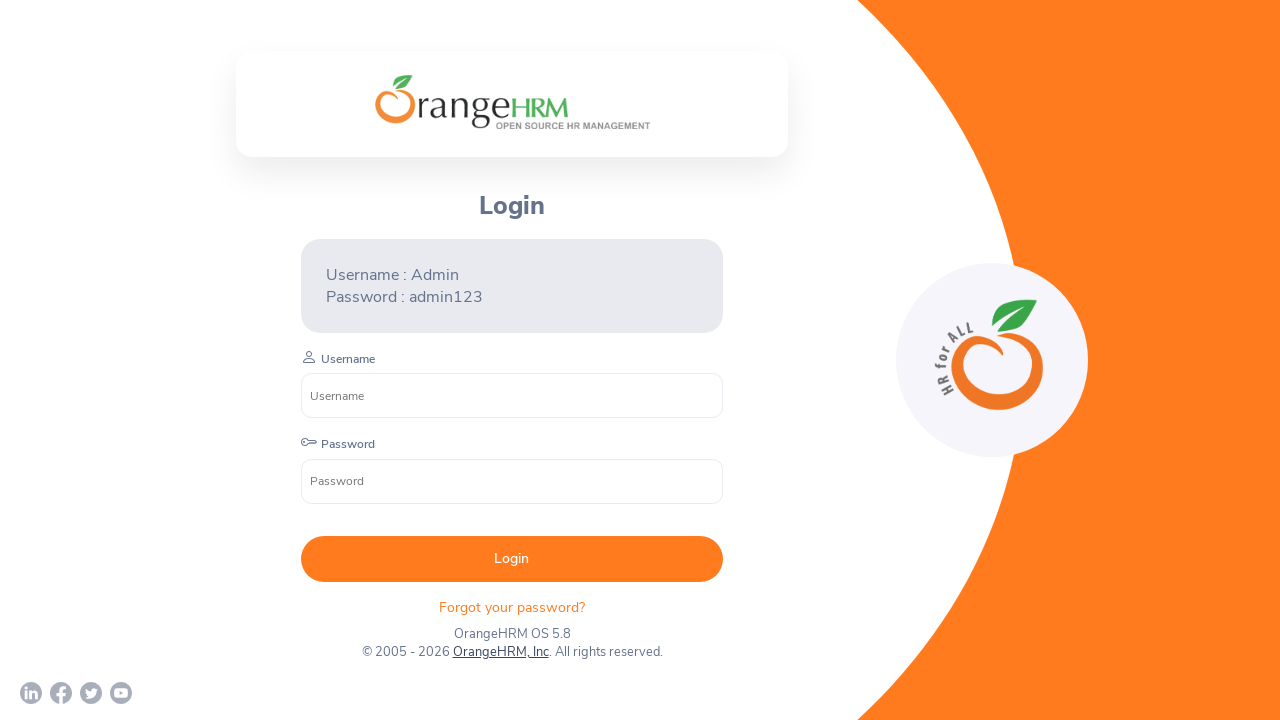

Waited for new window to load (domcontentloaded)
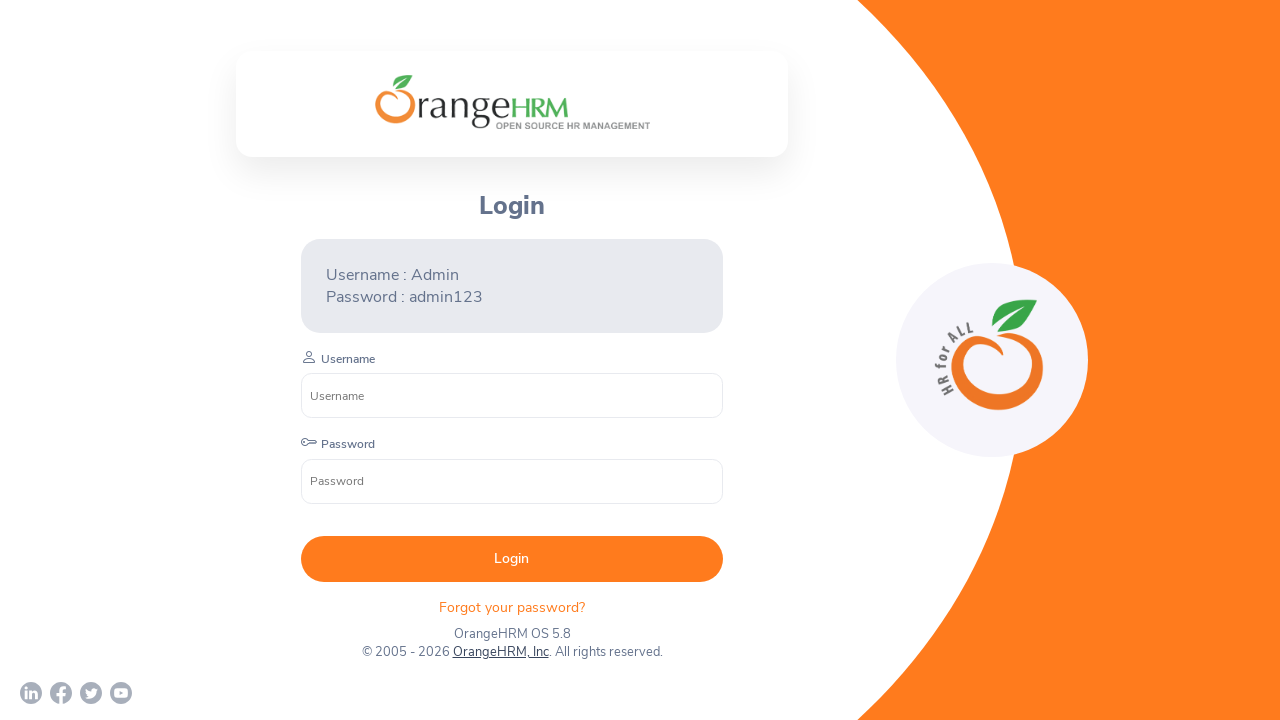

Retrieved all open pages from context
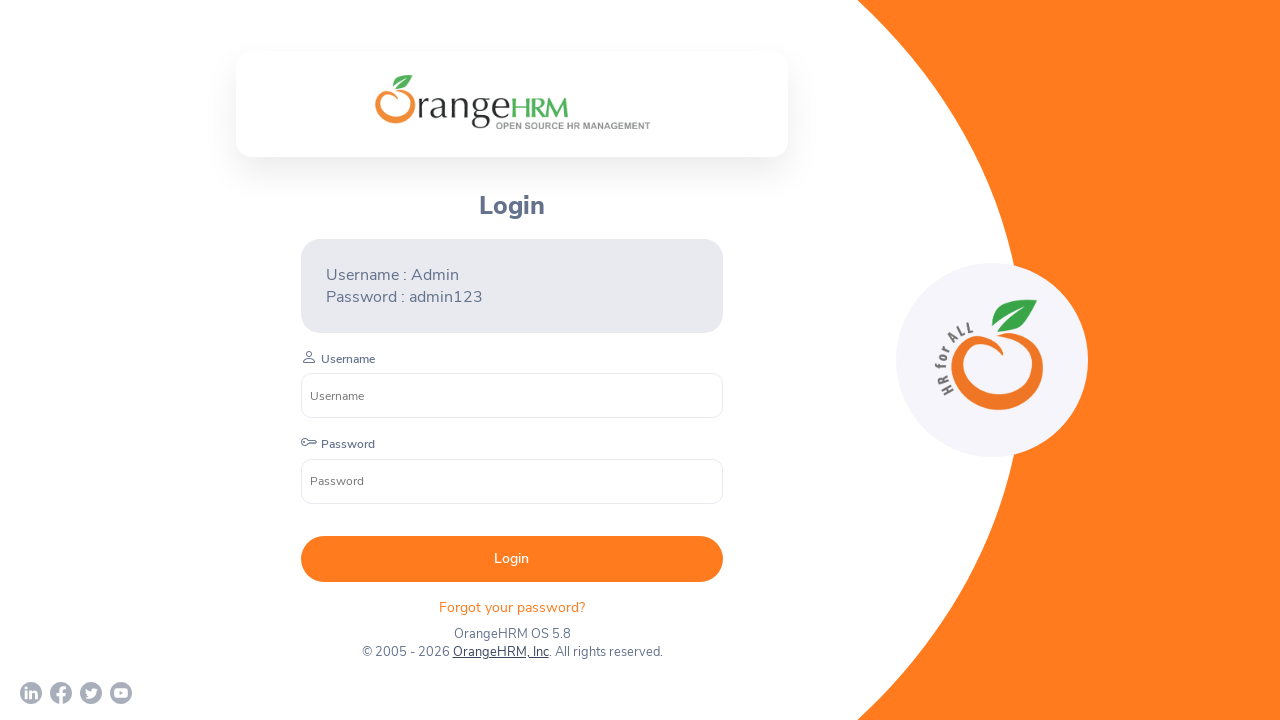

Checked page title: 'OrangeHRM'
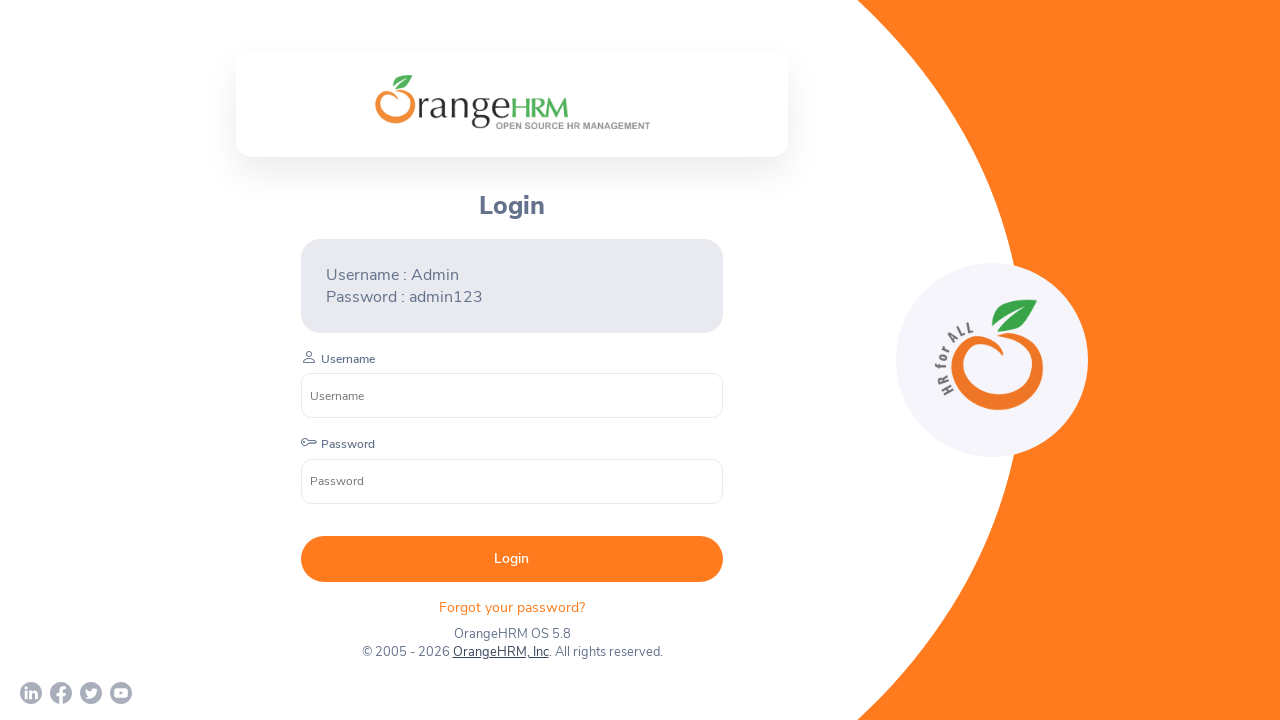

Checked page title: 'Human Resources Management Software | HRMS | OrangeHRM'
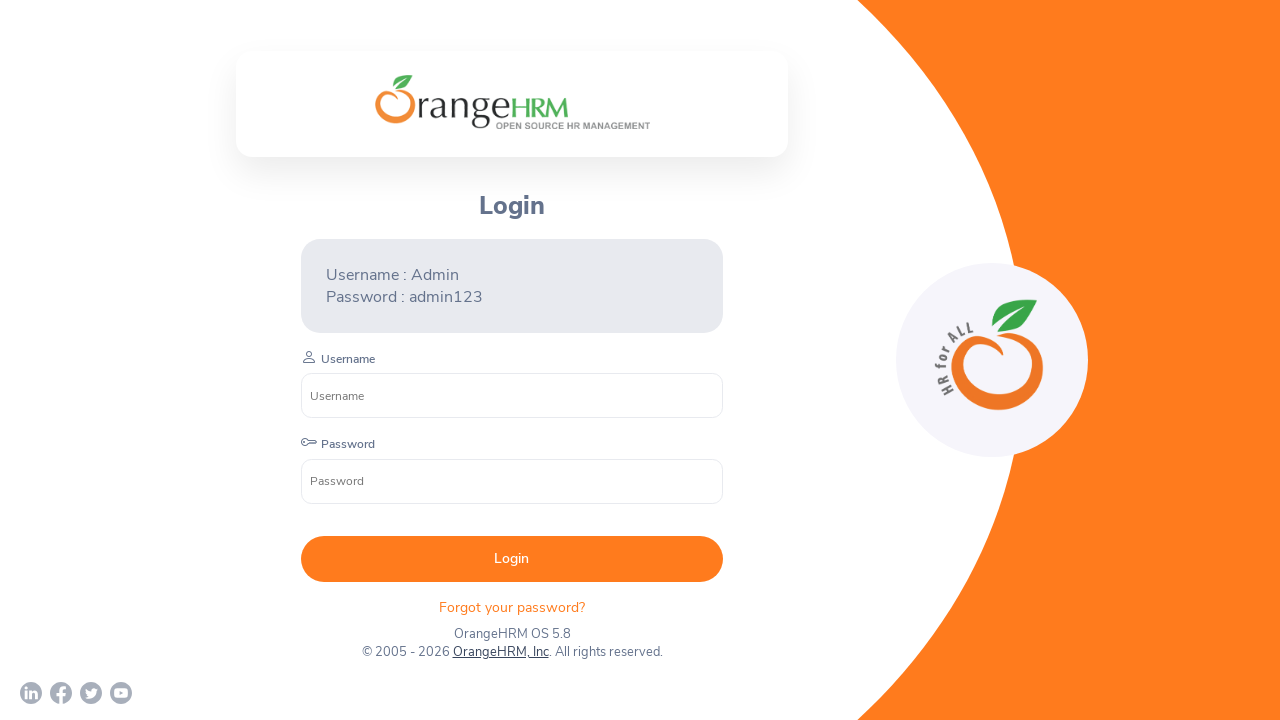

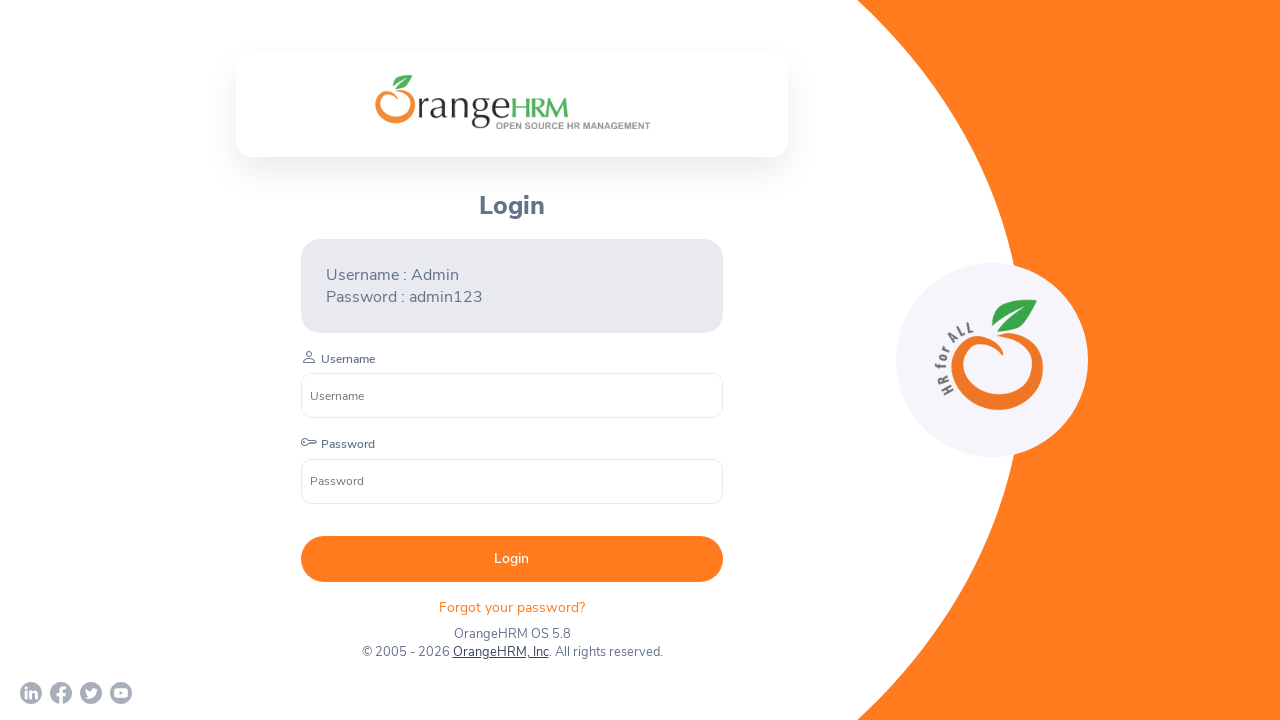